Tests alert dialog interaction by clicking on action dialog button, confirming the action, and accepting the browser alert

Starting URL: https://www.jqueryscript.net/demo/bootstrap-alert-box/

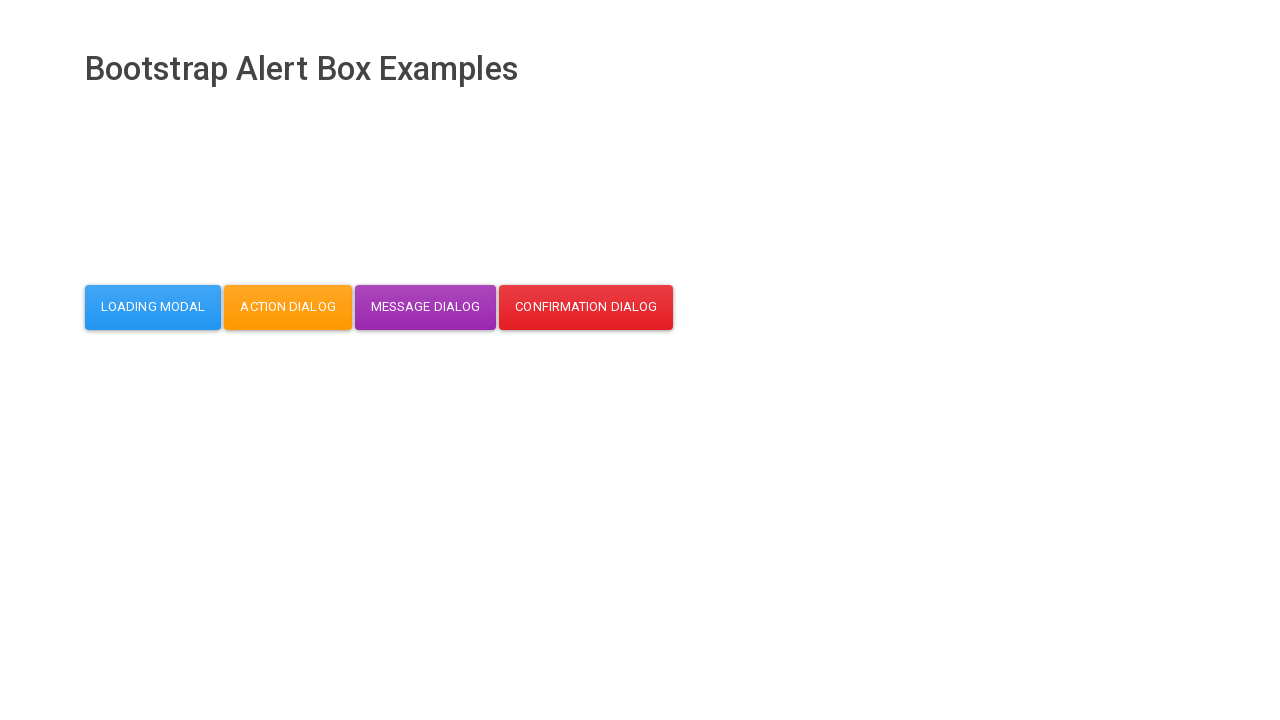

Clicked action dialog button at (288, 307) on #action
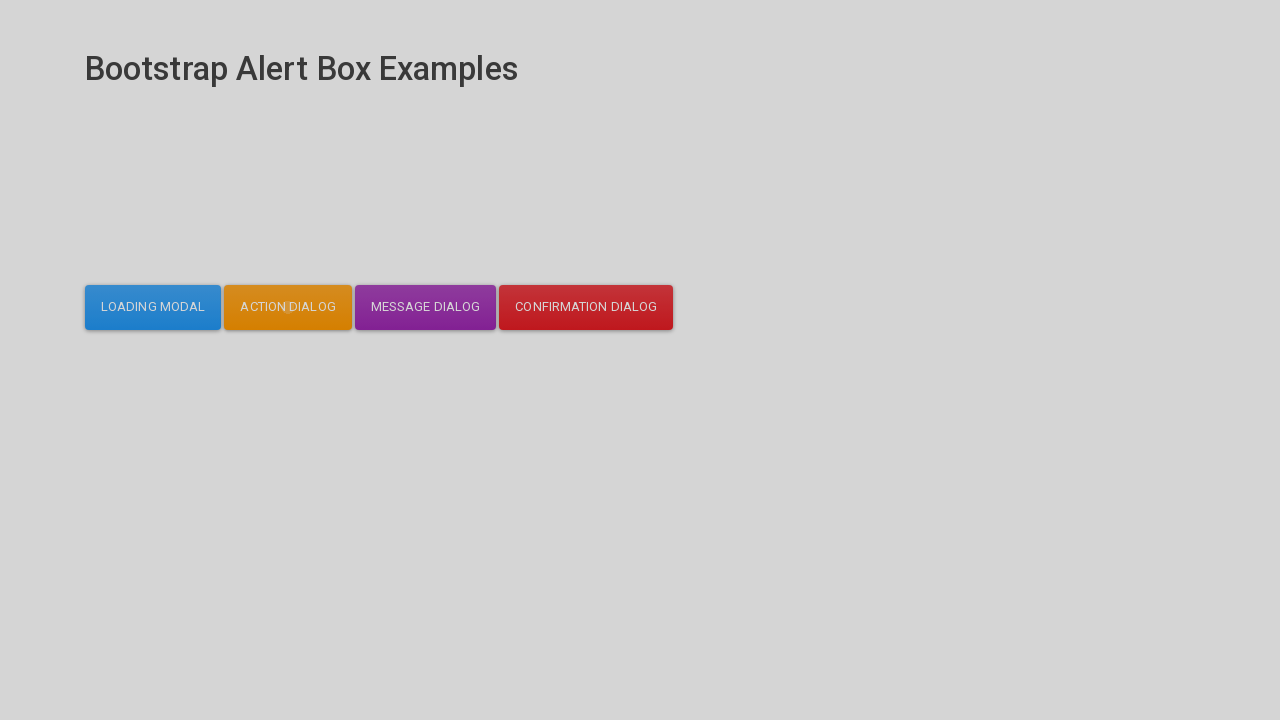

Action dialog appeared and became visible
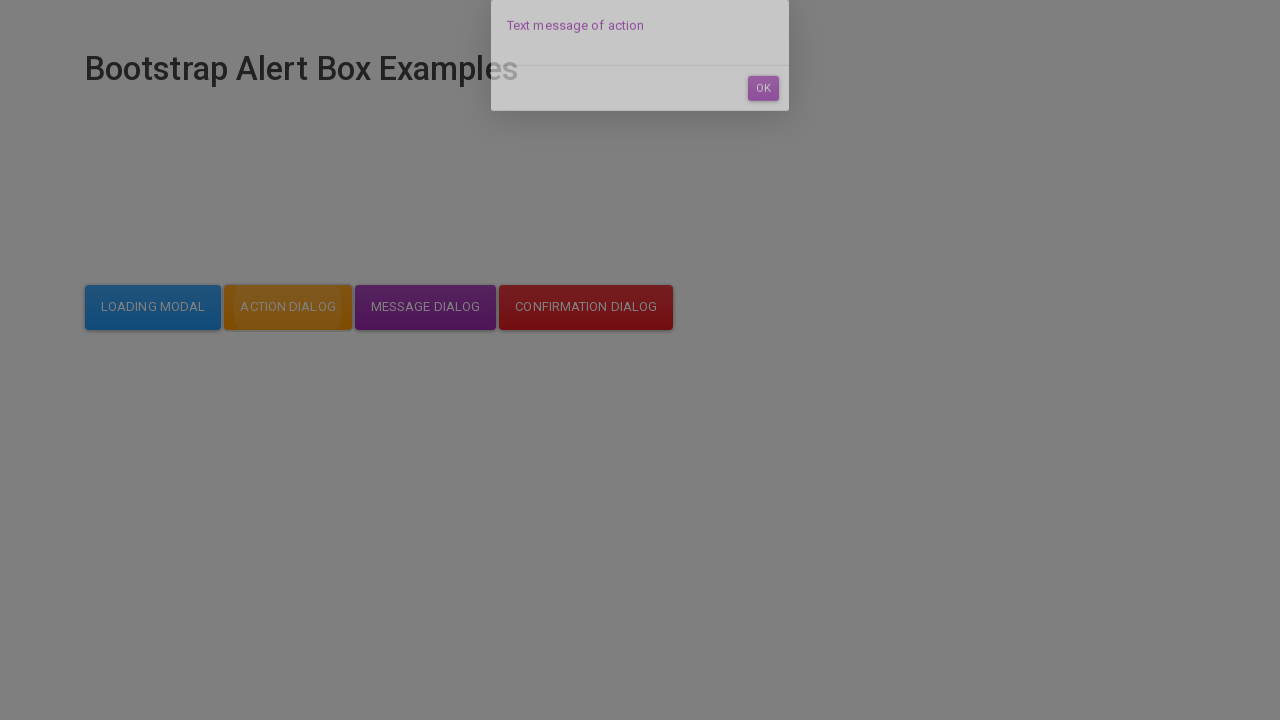

Clicked OK button on the action dialog at (763, 117) on #dialog-mycodemyway-action
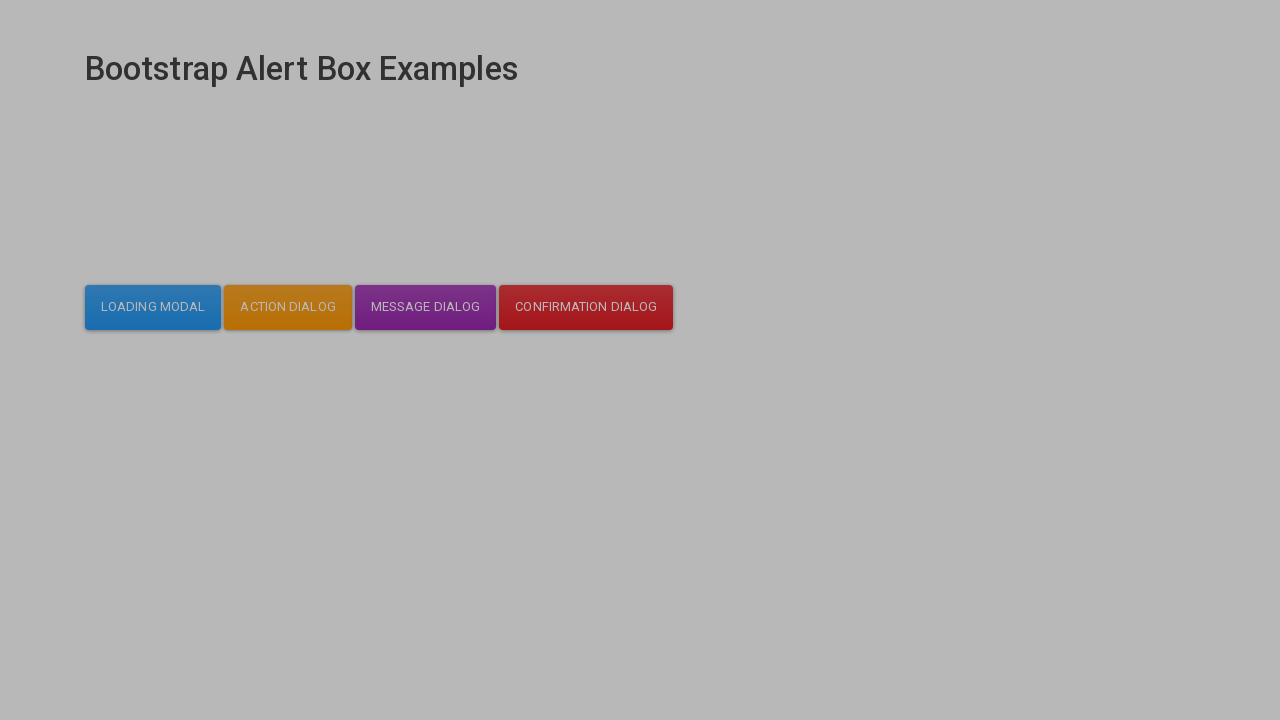

Set up handler to accept browser alert dialog
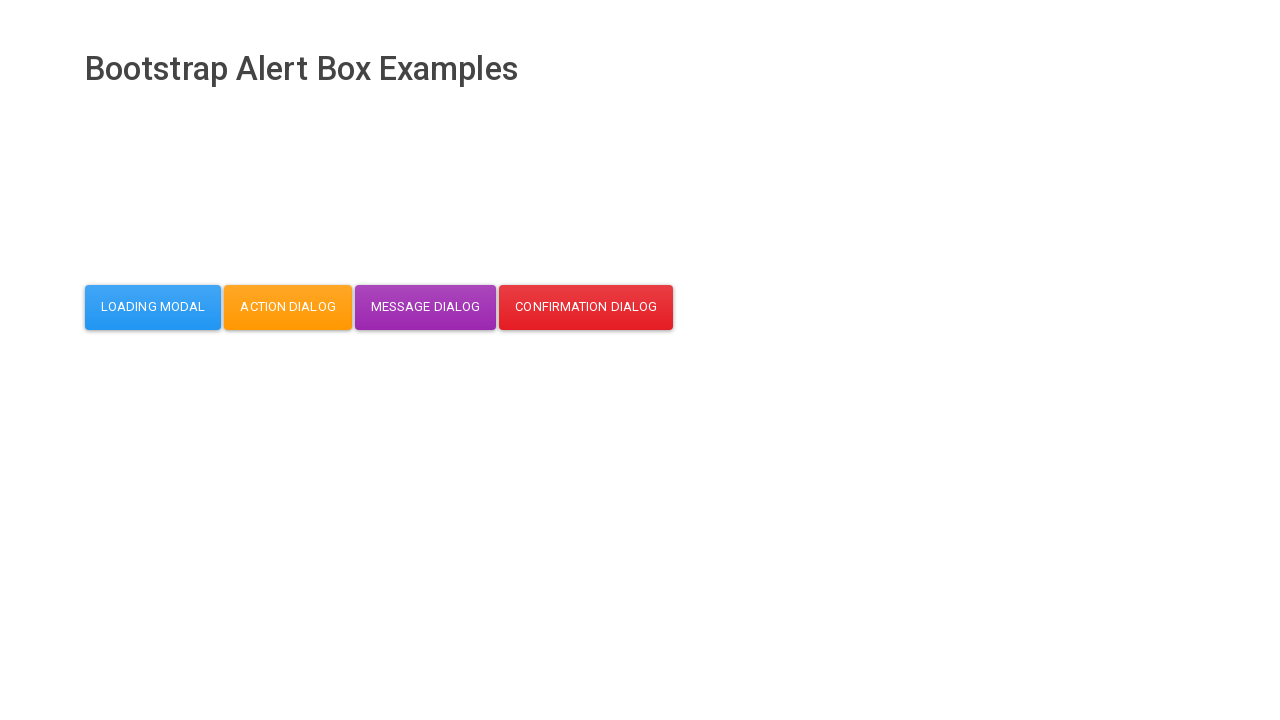

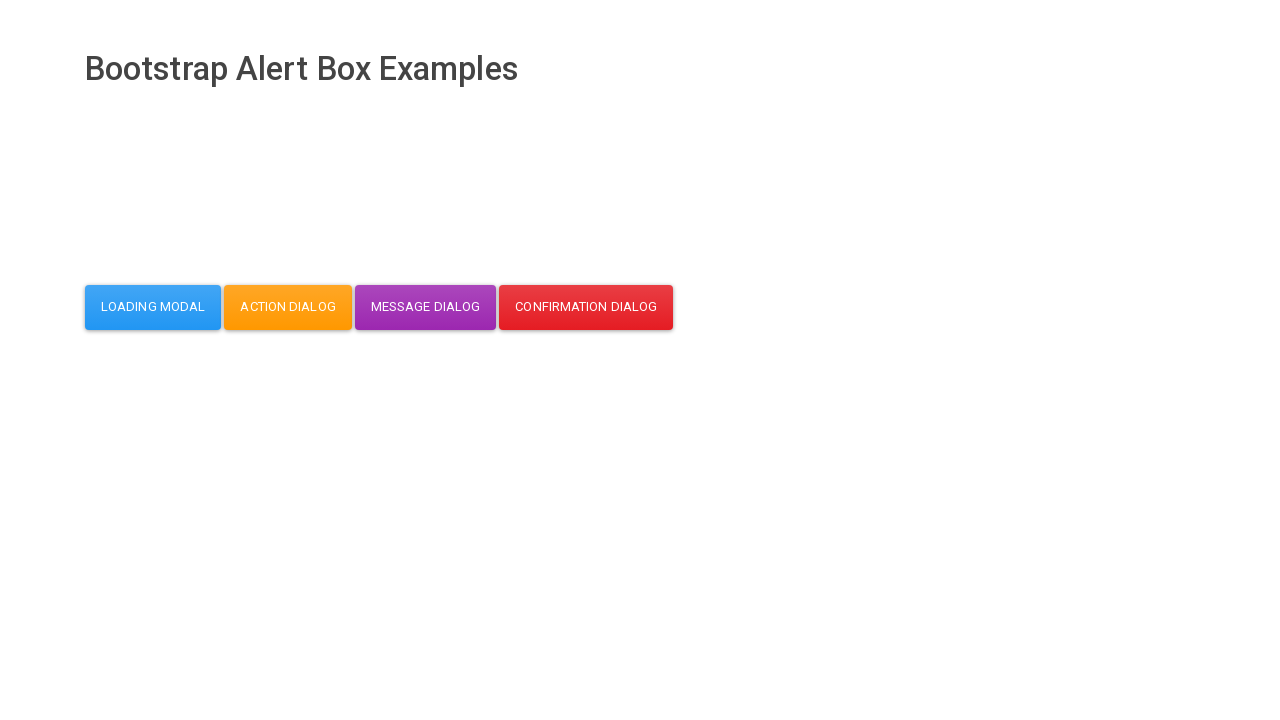